Clicks on the Top Rated link and verifies the page heading displays "Top Rated"

Starting URL: https://www.99-bottles-of-beer.net/toplist.html

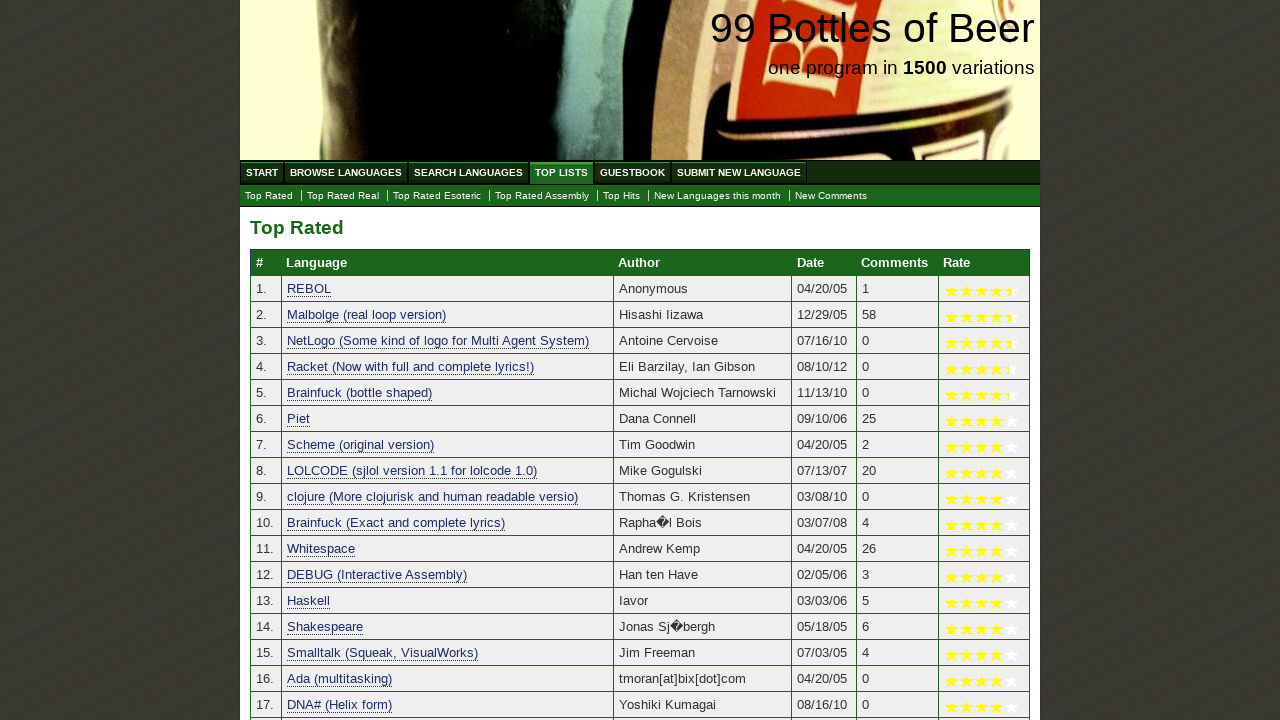

Clicked on the Top Rated link at (269, 196) on a[href='./toplist.html']
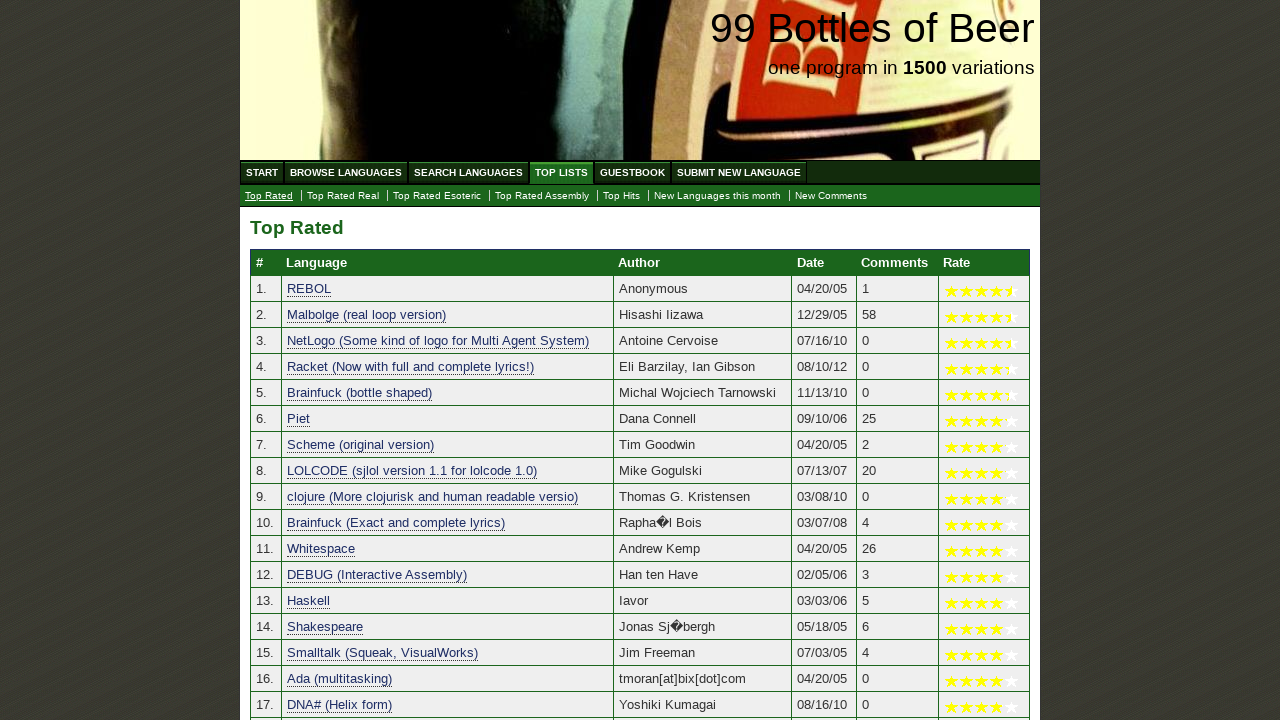

Waited for page heading to load
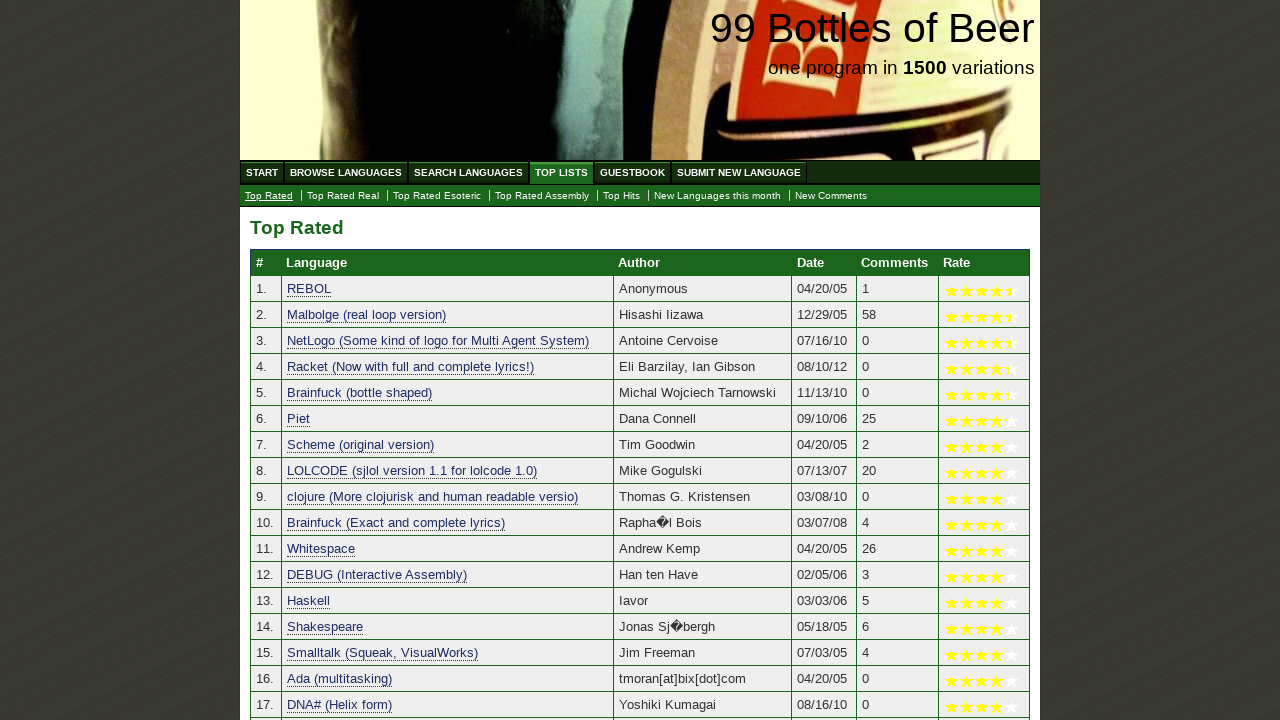

Verified page heading displays 'Top Rated'
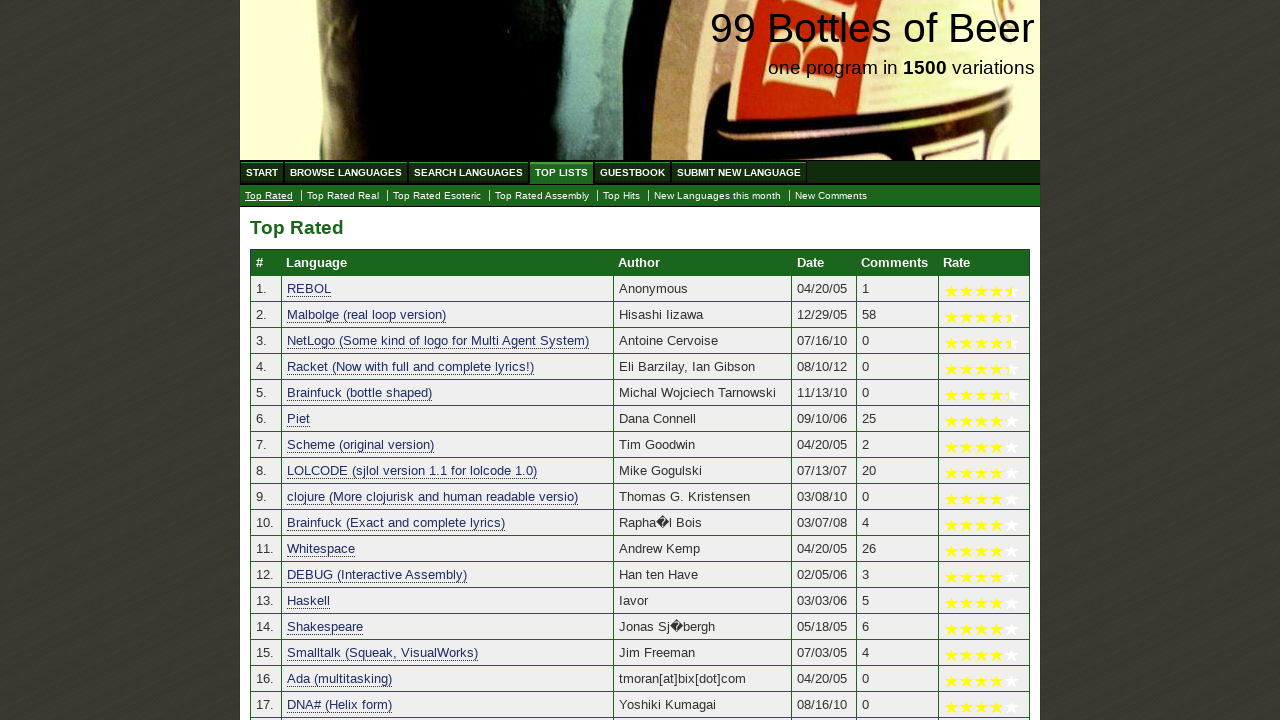

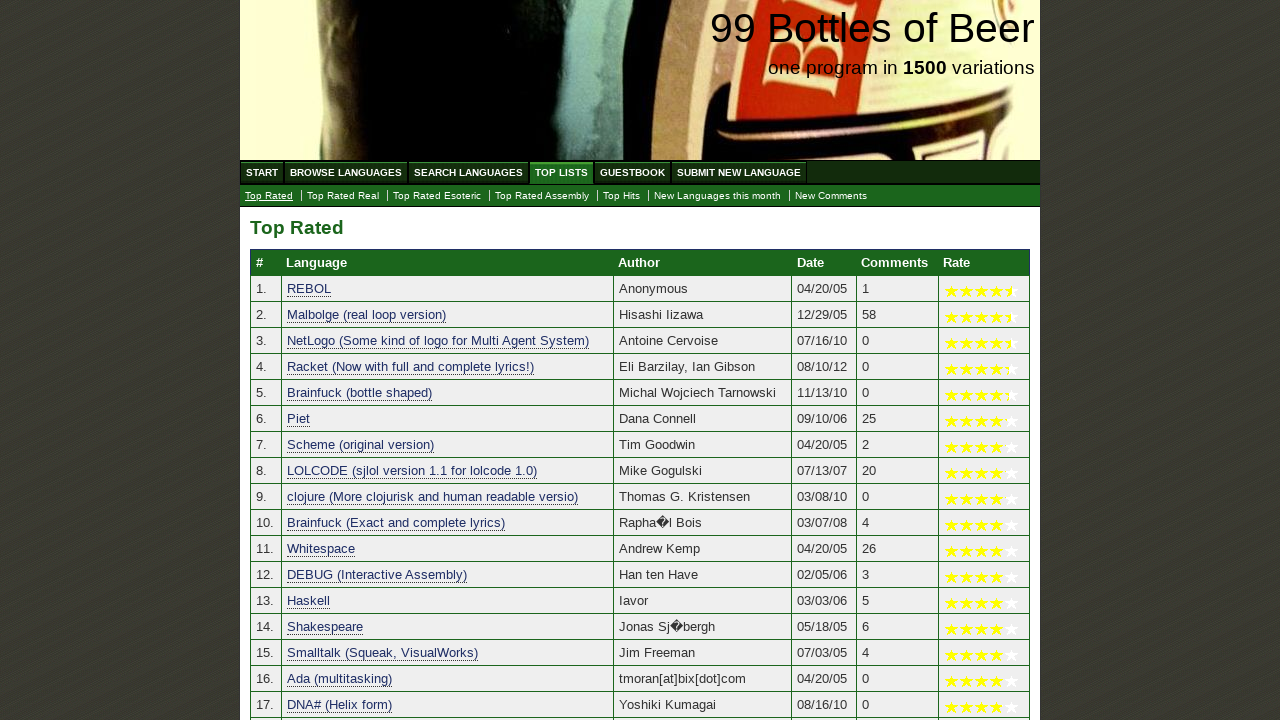